Tests filtering to display only active (incomplete) items

Starting URL: https://demo.playwright.dev/todomvc

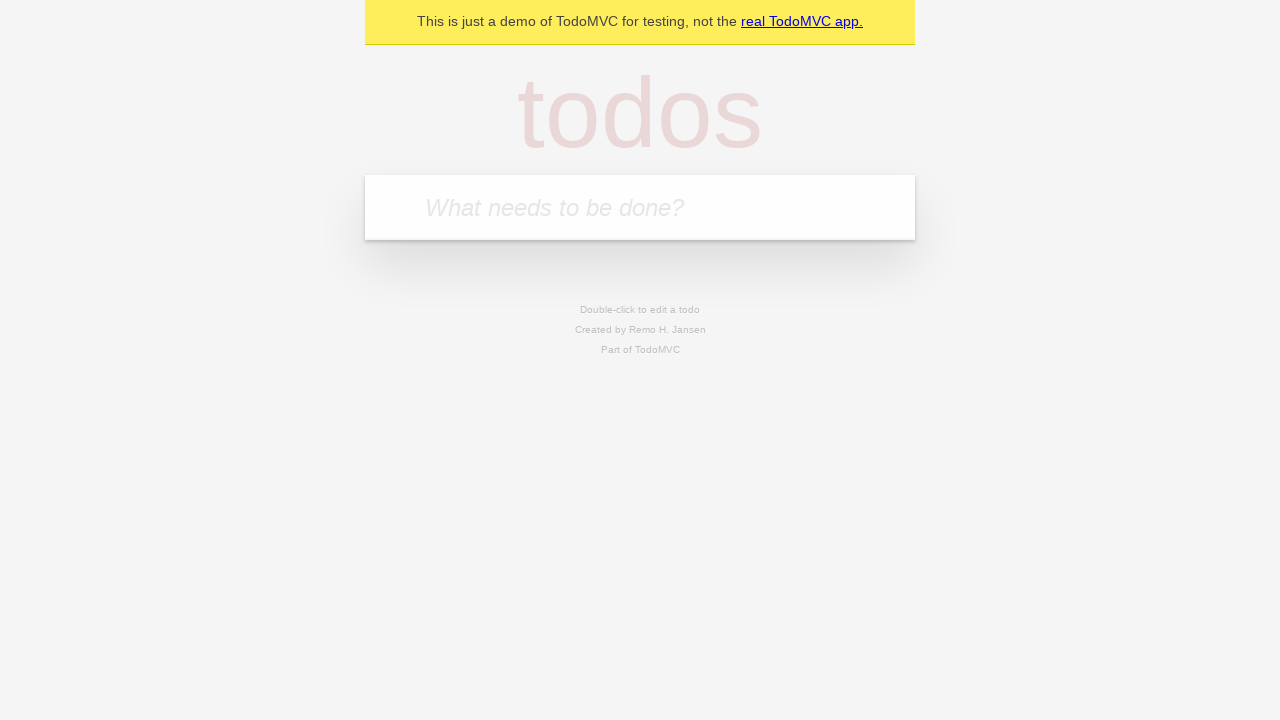

Filled new todo input with 'buy some cheese' on .new-todo
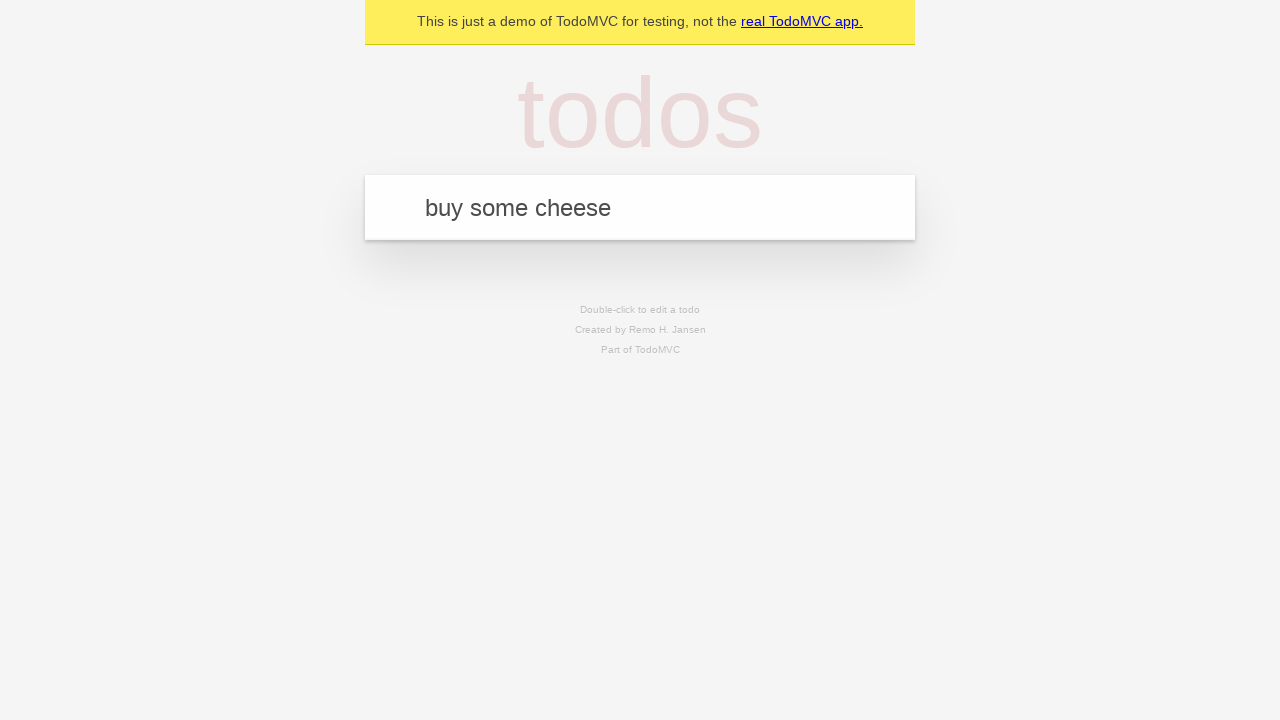

Pressed Enter to create first todo item on .new-todo
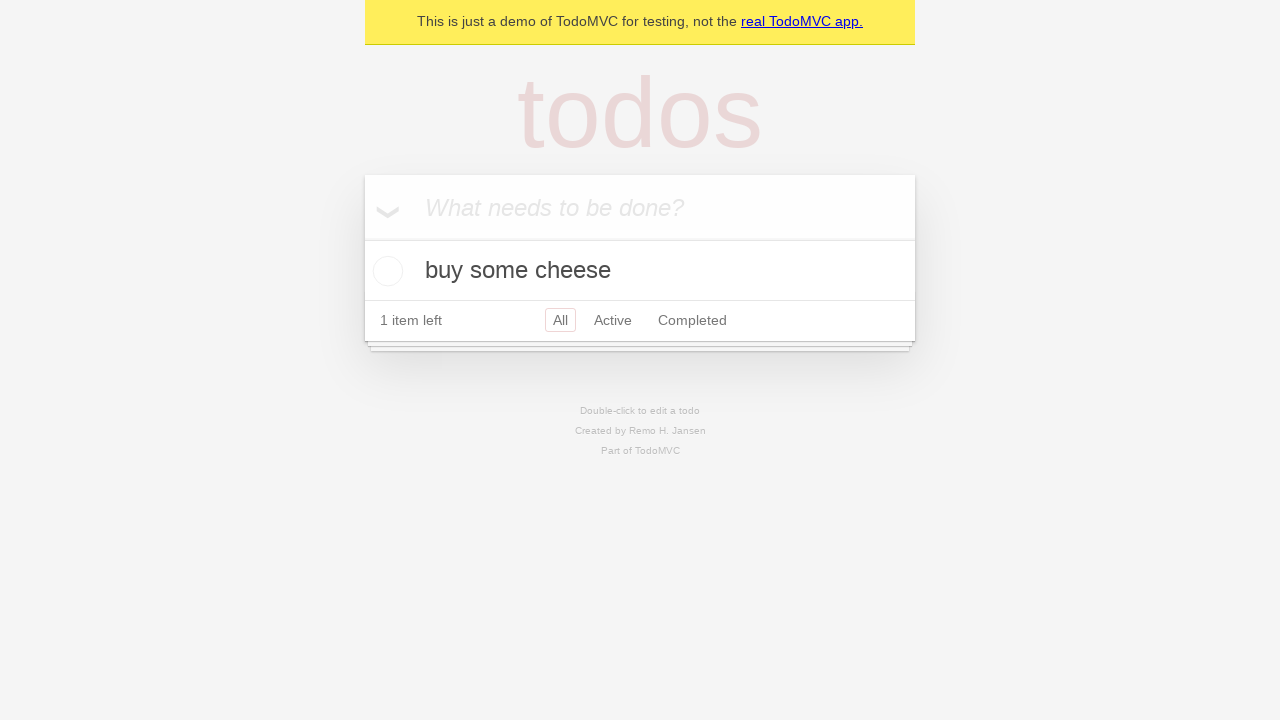

Filled new todo input with 'feed the cat' on .new-todo
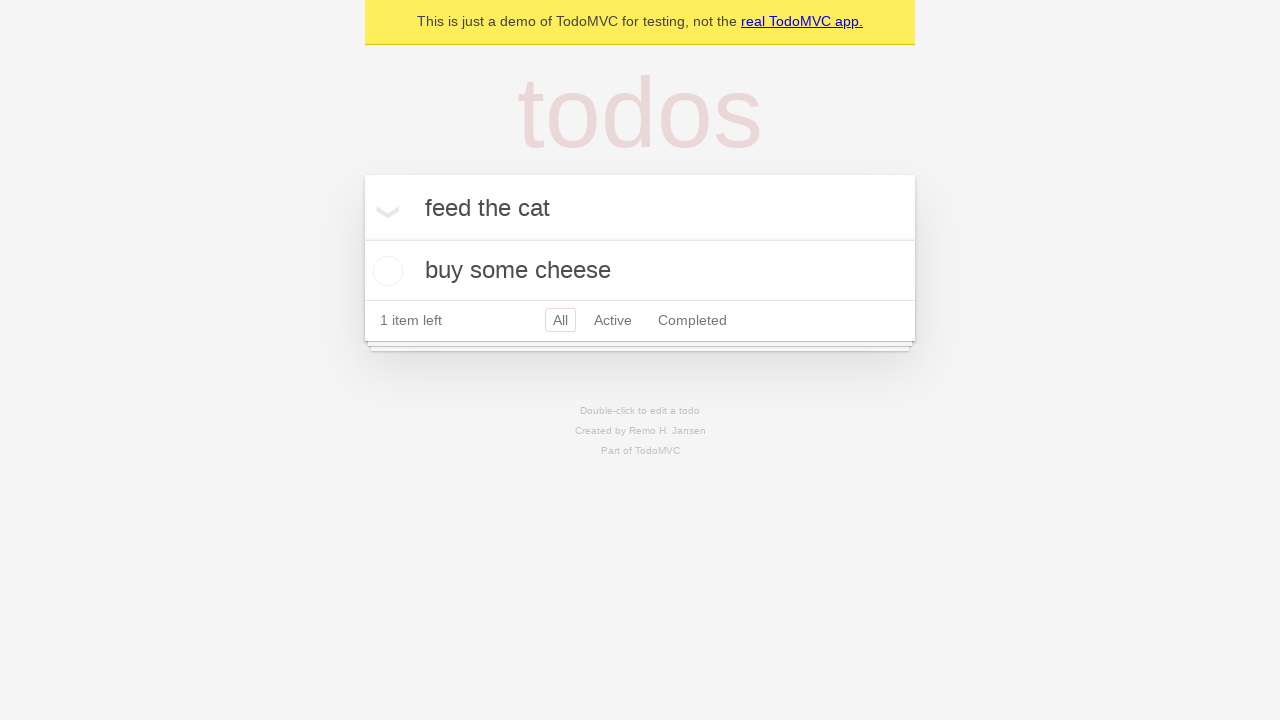

Pressed Enter to create second todo item on .new-todo
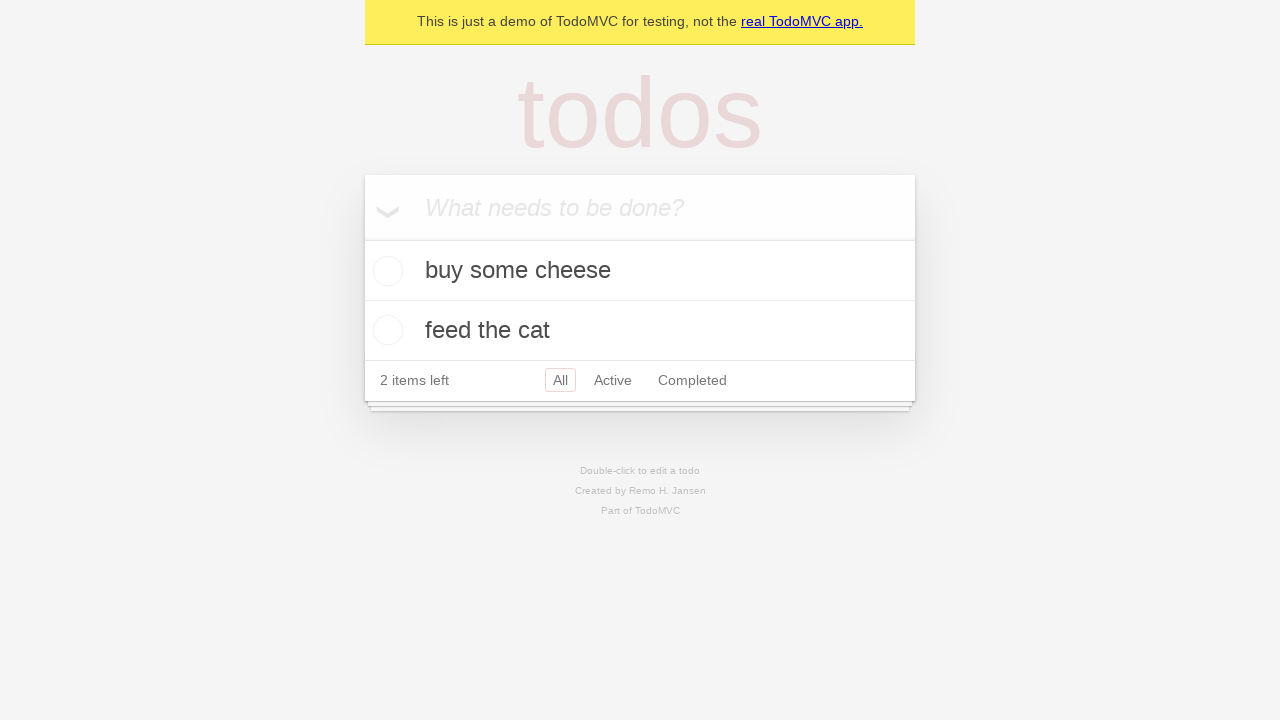

Filled new todo input with 'book a doctors appointment' on .new-todo
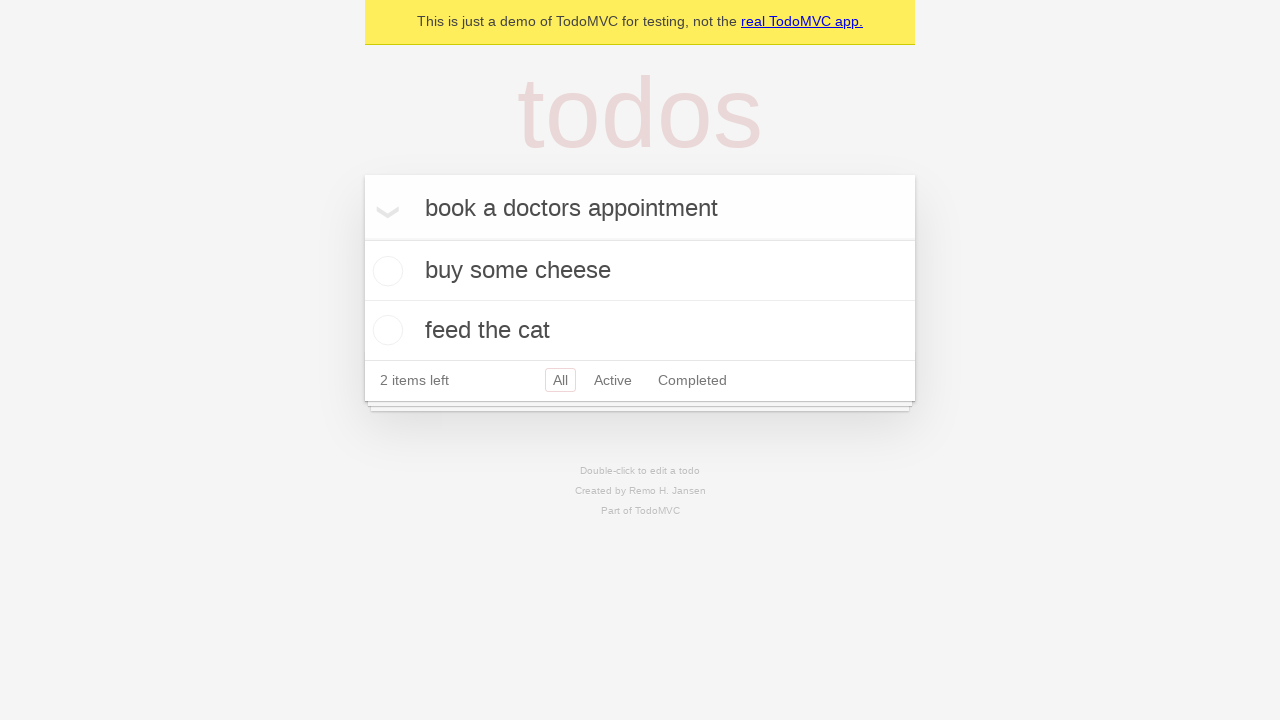

Pressed Enter to create third todo item on .new-todo
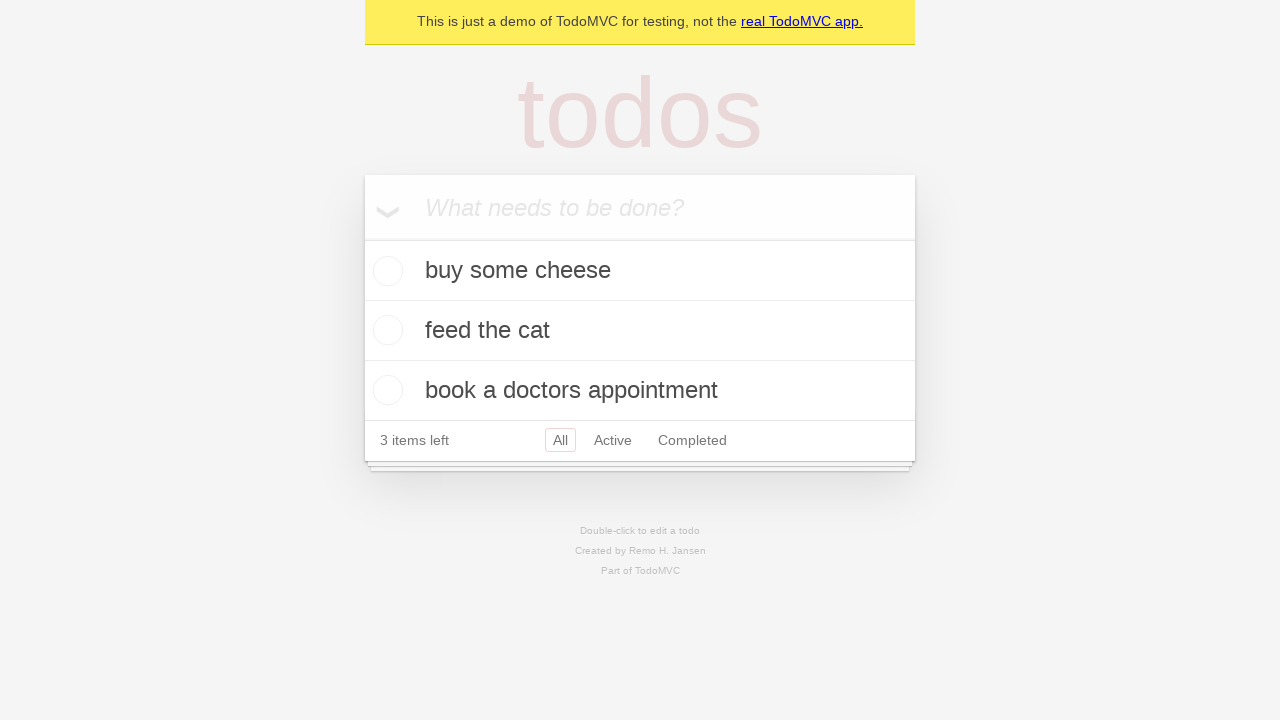

Waited for all three todo items to be rendered
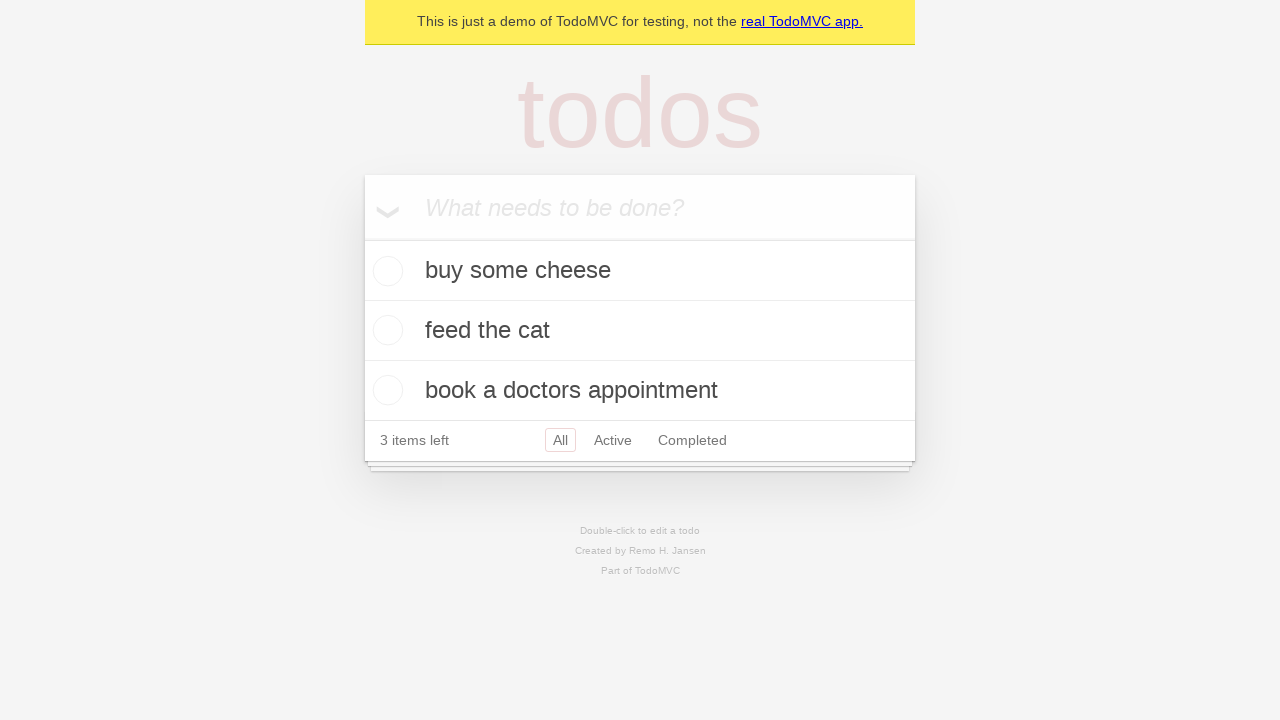

Checked the second todo item to mark it as complete at (385, 330) on .todo-list li .toggle >> nth=1
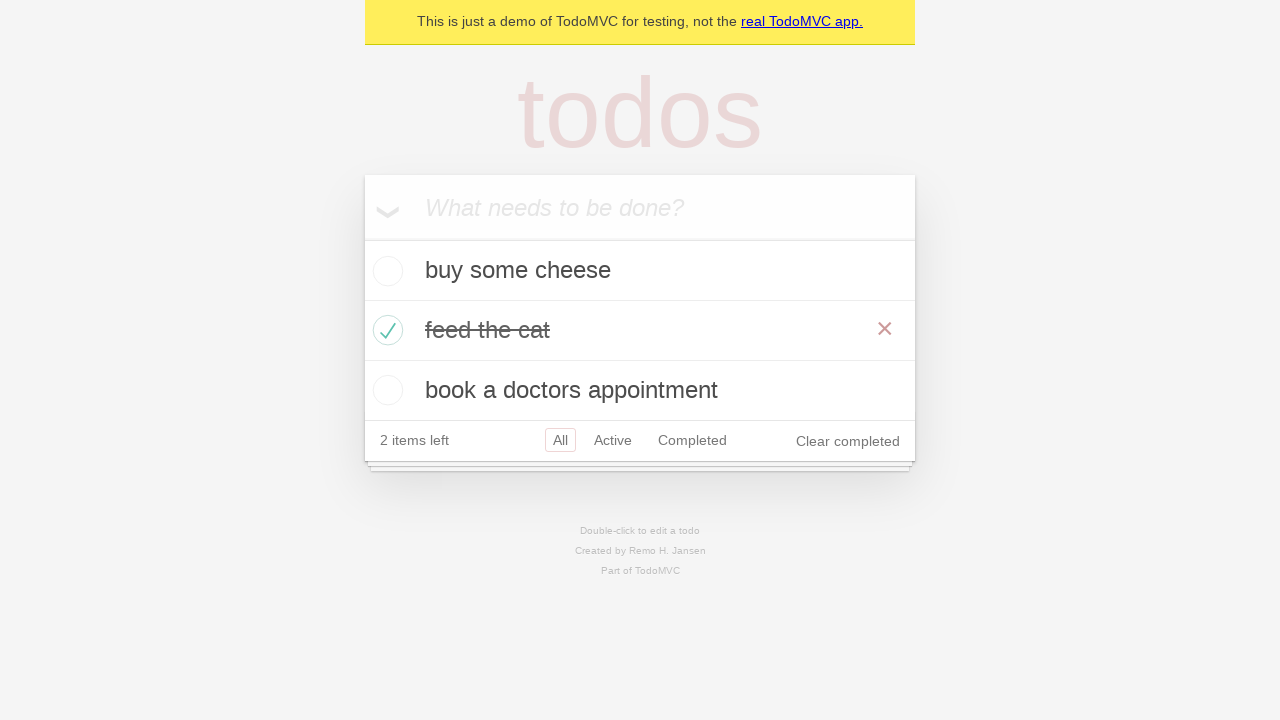

Clicked Active filter to display only incomplete items at (613, 440) on .filters >> text=Active
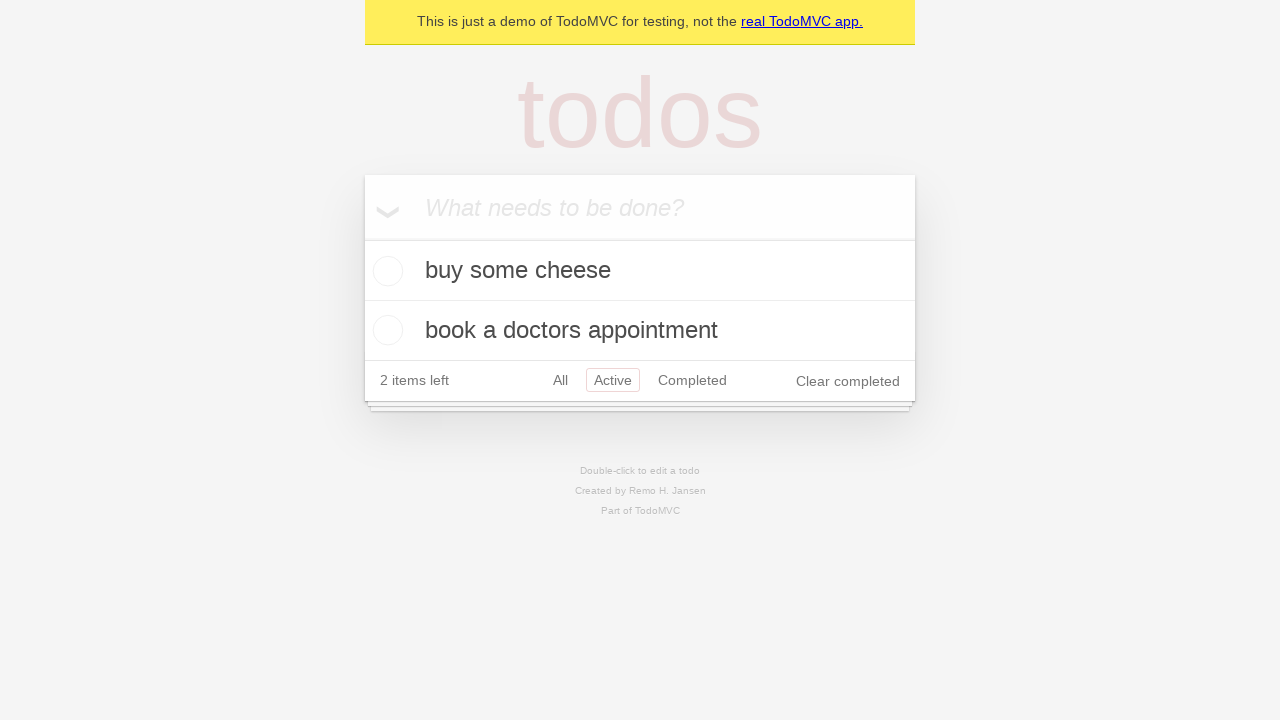

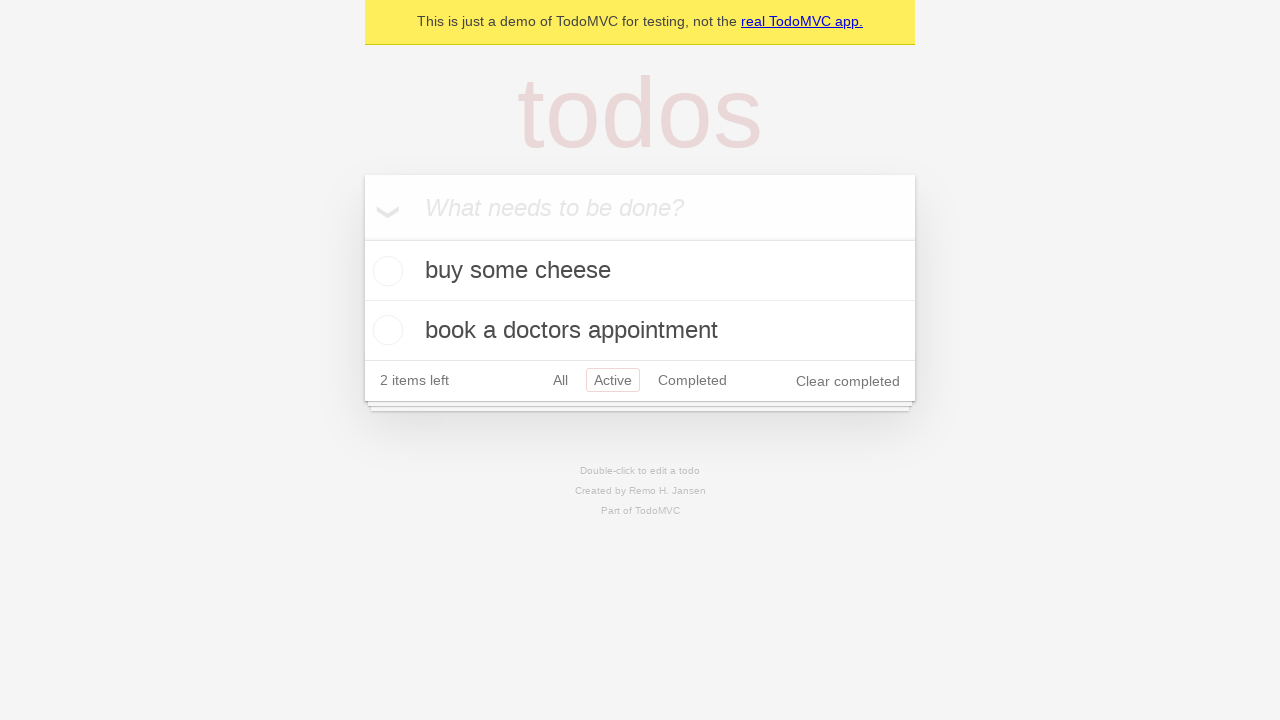